Tests dynamic loading functionality by clicking a Start button and waiting for "Hello World!" text to appear after loading completes

Starting URL: https://the-internet.herokuapp.com/dynamic_loading/1

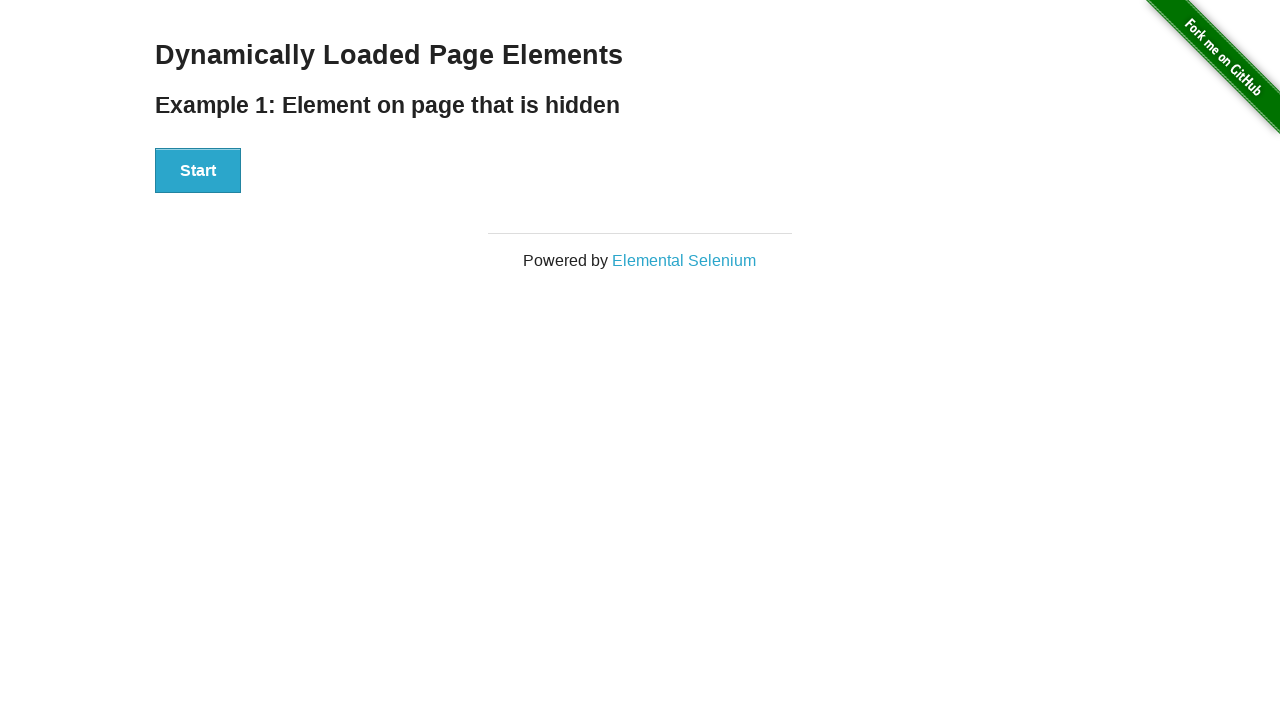

Navigated to dynamic loading test page
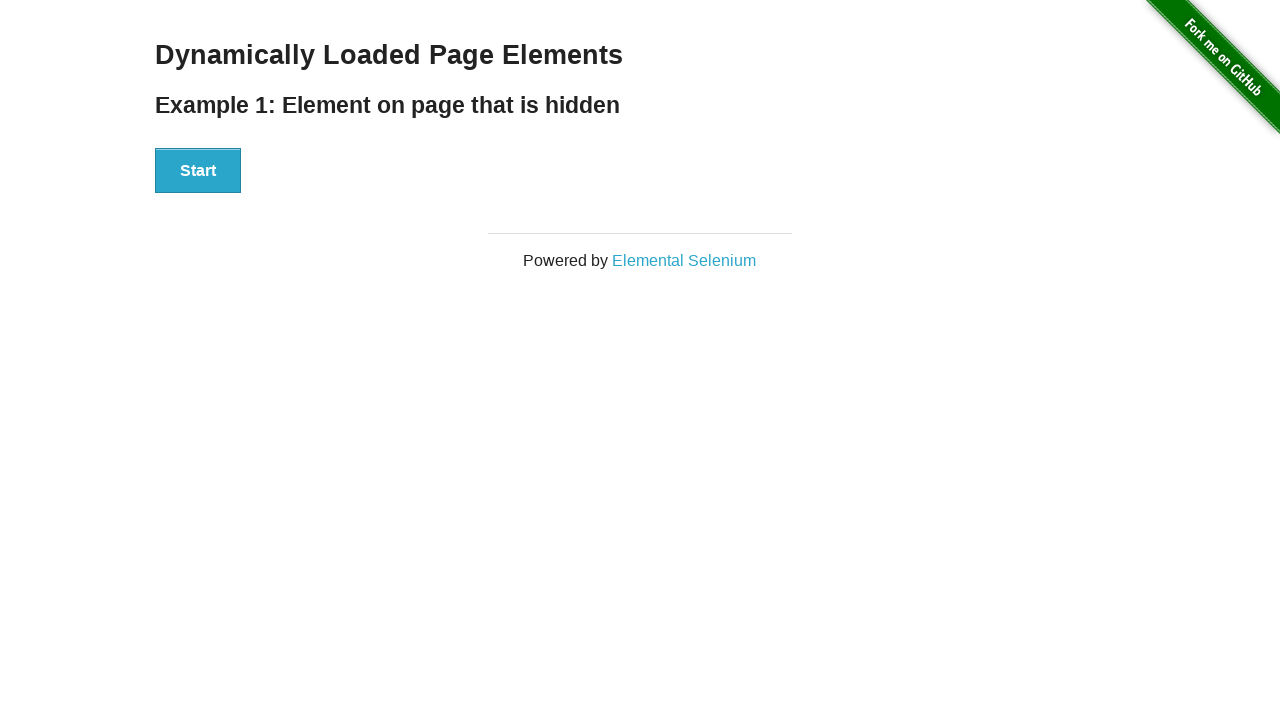

Clicked the Start button to initiate dynamic loading at (198, 171) on xpath=//div[@id='start']//button
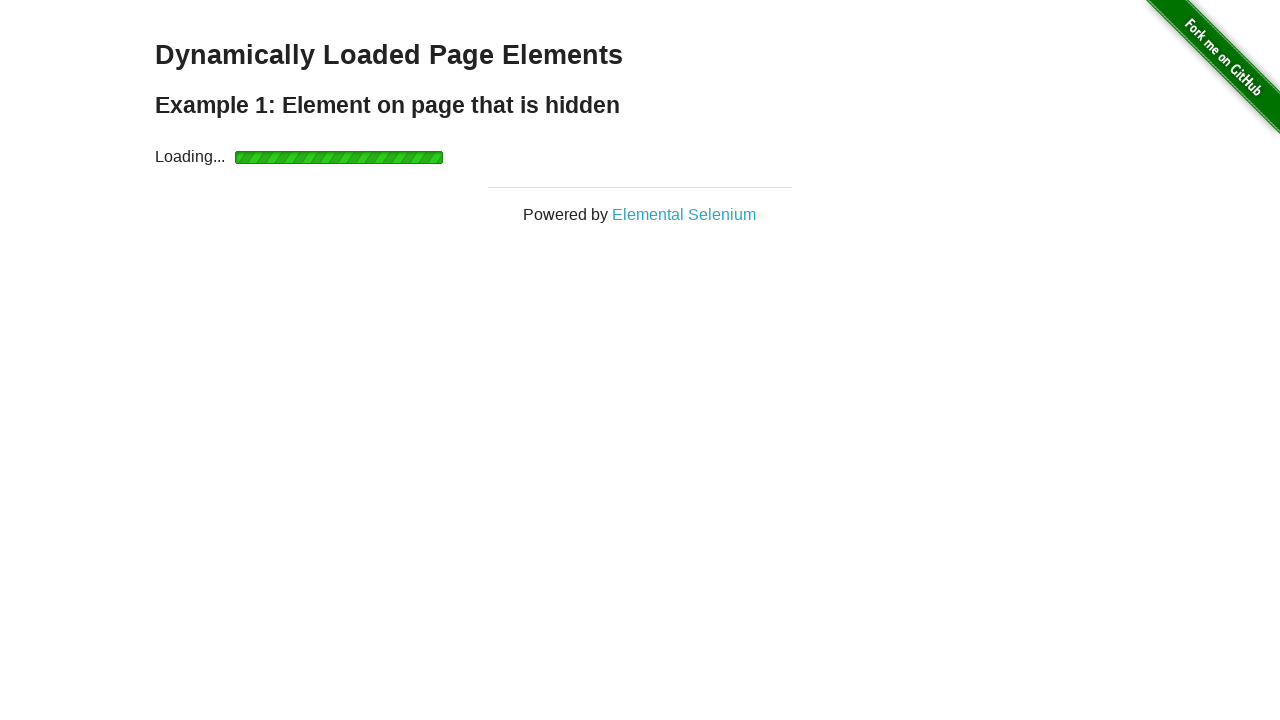

Waited for 'Hello World!' text to appear after loading completed
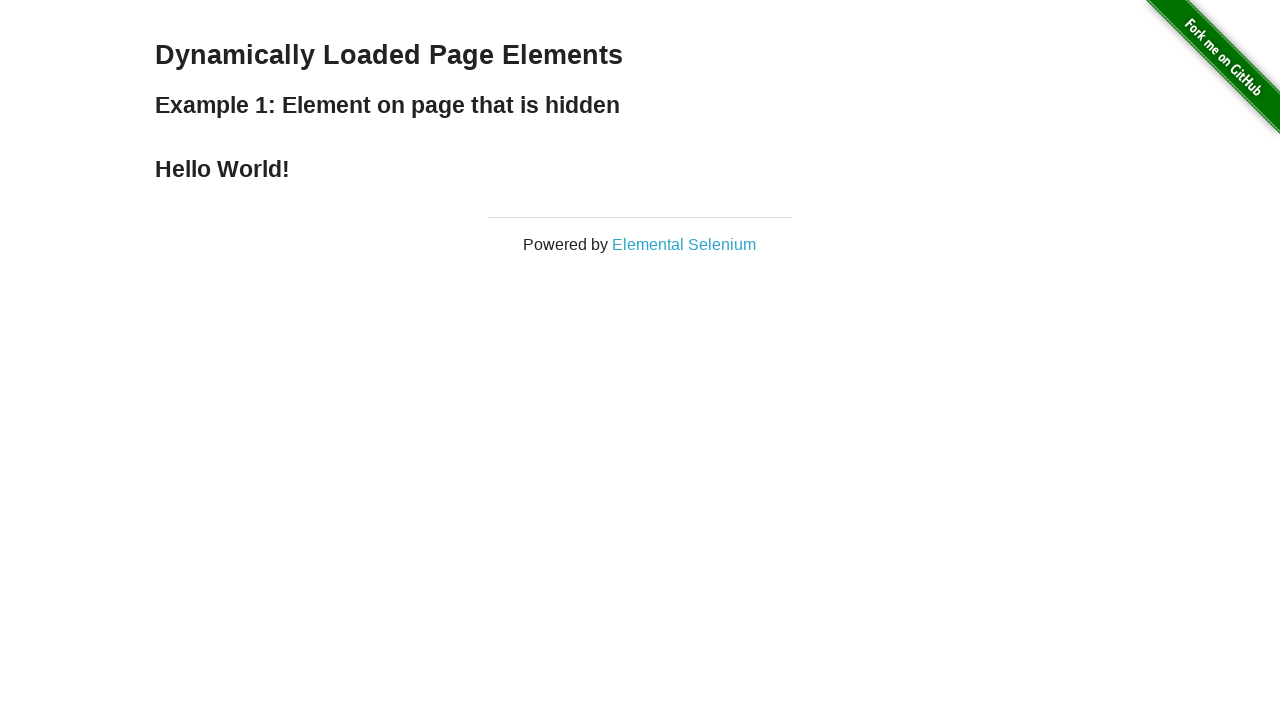

Verified the loaded text contains 'Hello World!'
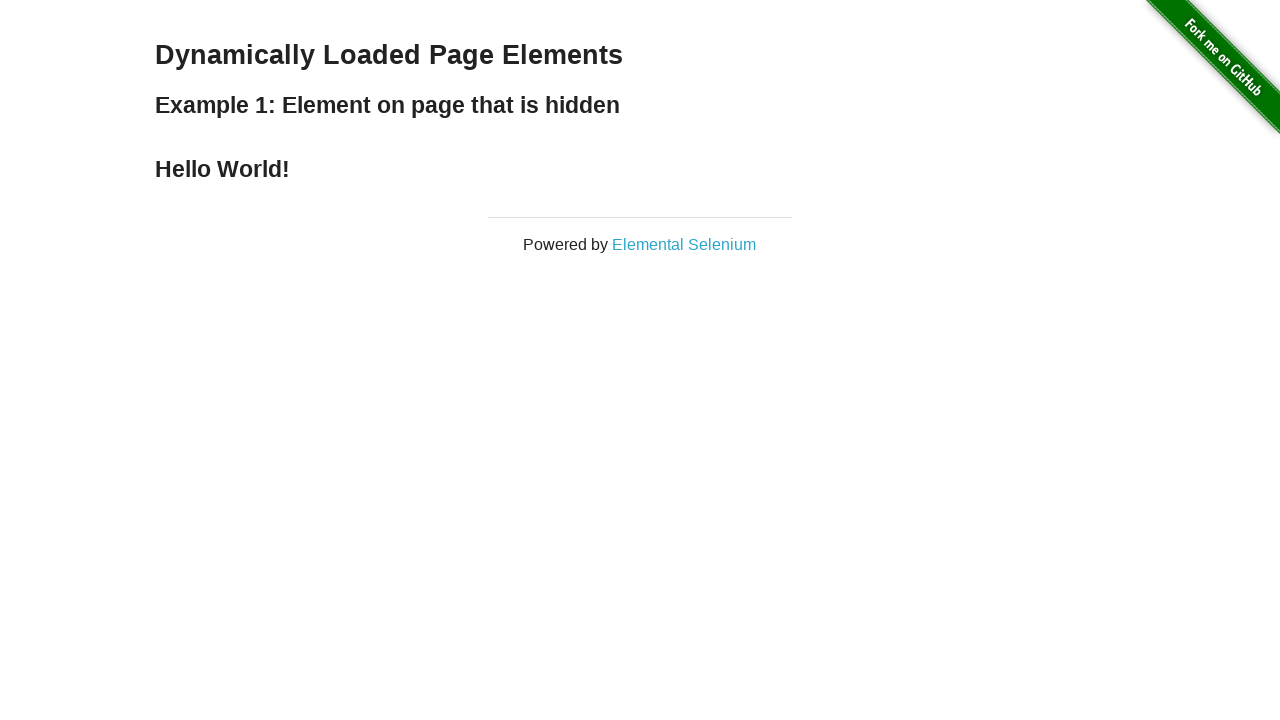

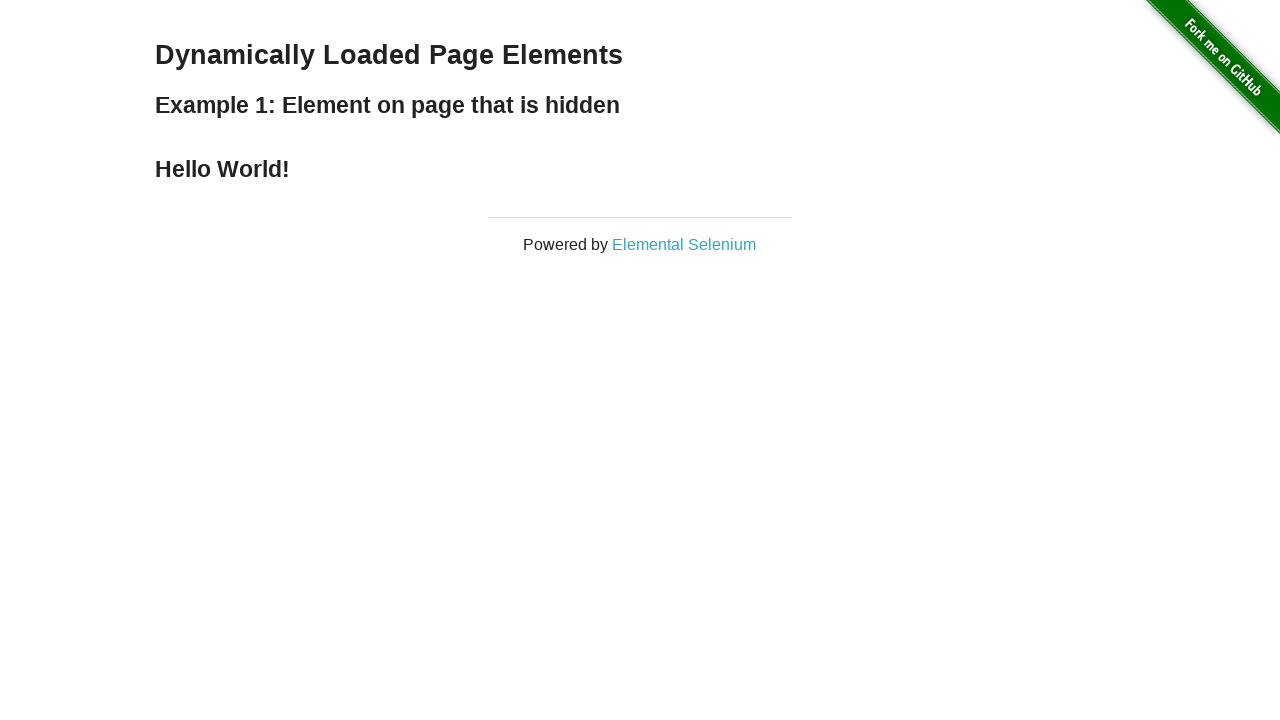